Tests keyboard interactions on a text box form by filling in name, email, and address fields using keyboard actions including Tab navigation, copy/paste operations with Ctrl+A, Ctrl+C, Ctrl+V, and form submission

Starting URL: https://demoqa.com/text-box

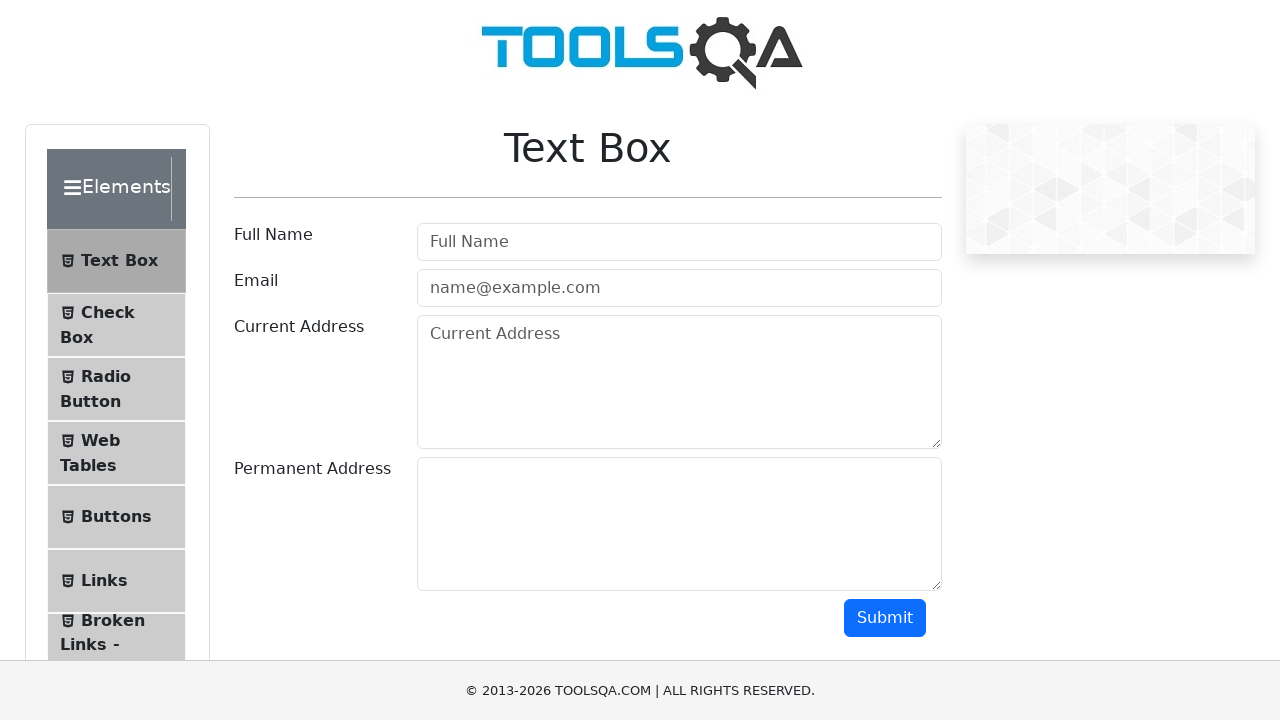

Filled full name field with 'John Smith' on input[placeholder='Full Name']
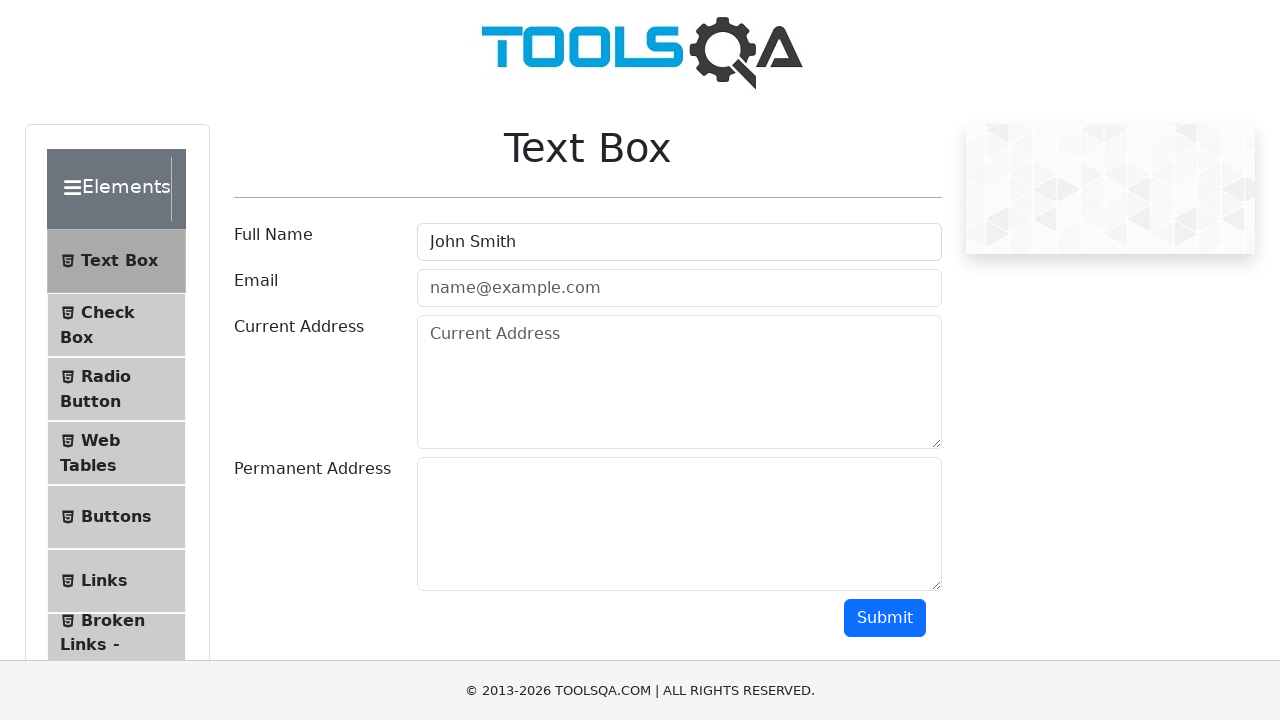

Pressed Tab to navigate to email field on input[placeholder='Full Name']
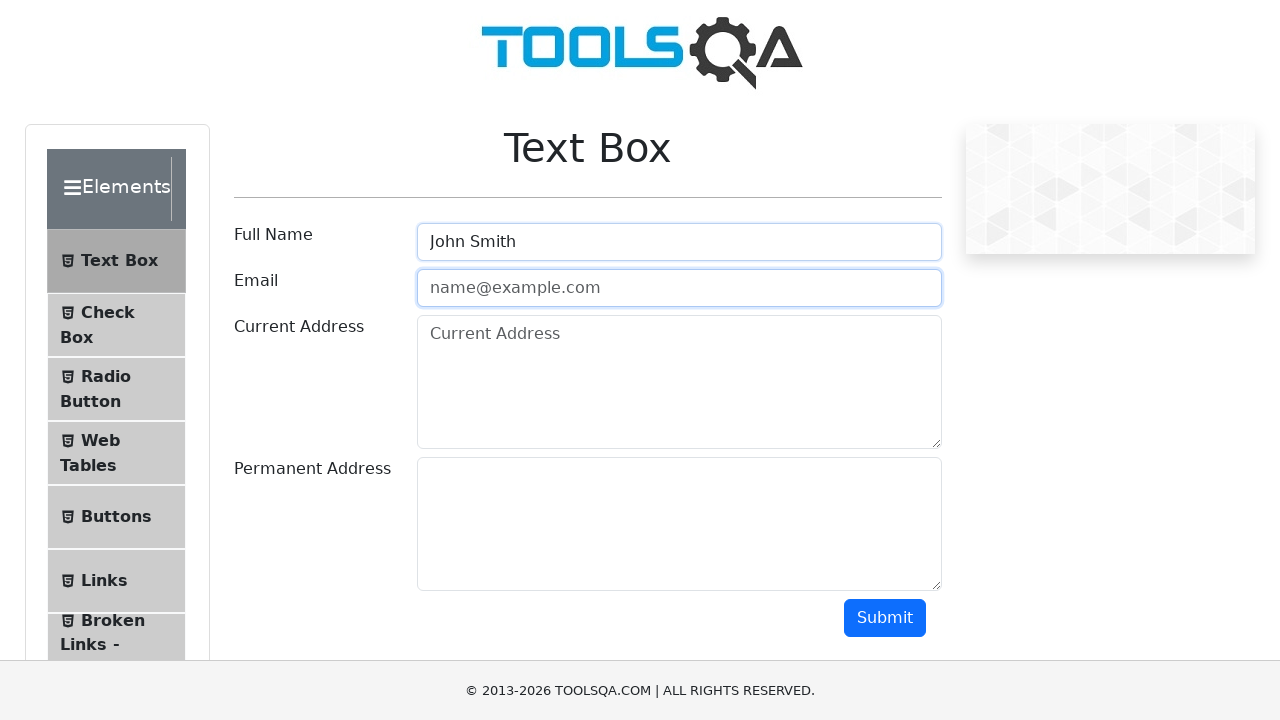

Typed email address 'johnsmith@example.com'
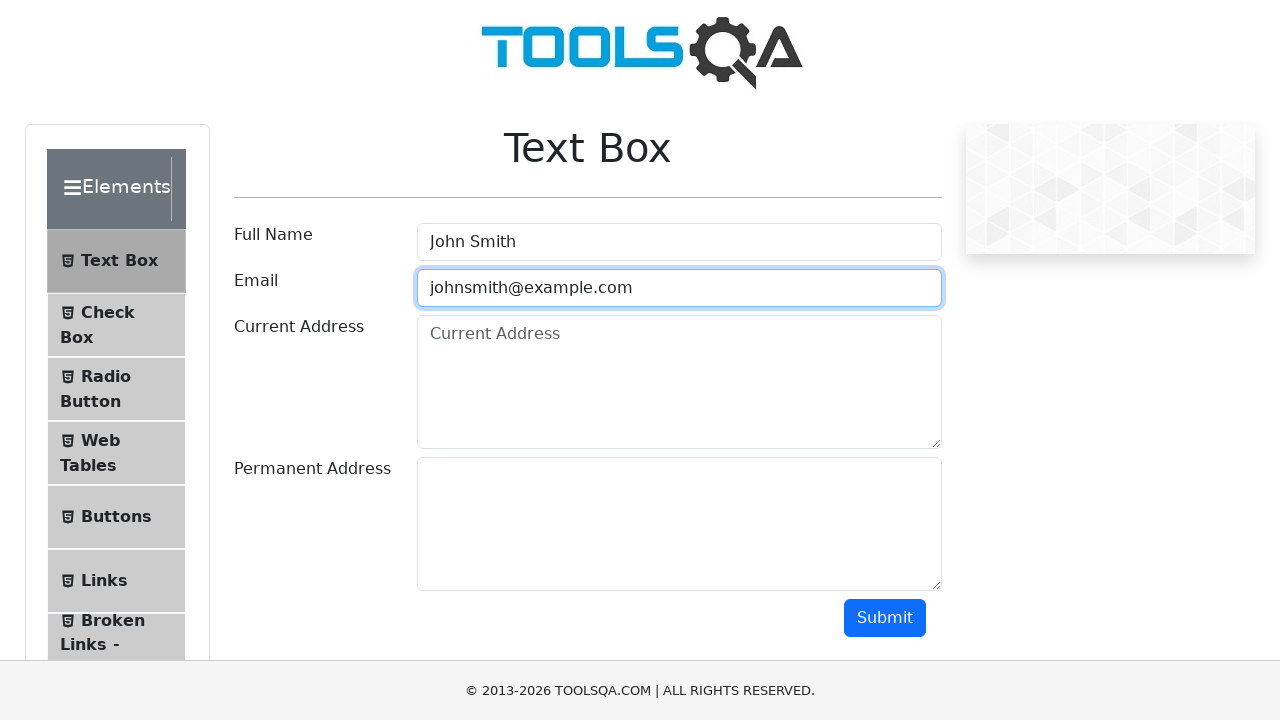

Pressed Tab to navigate to current address field
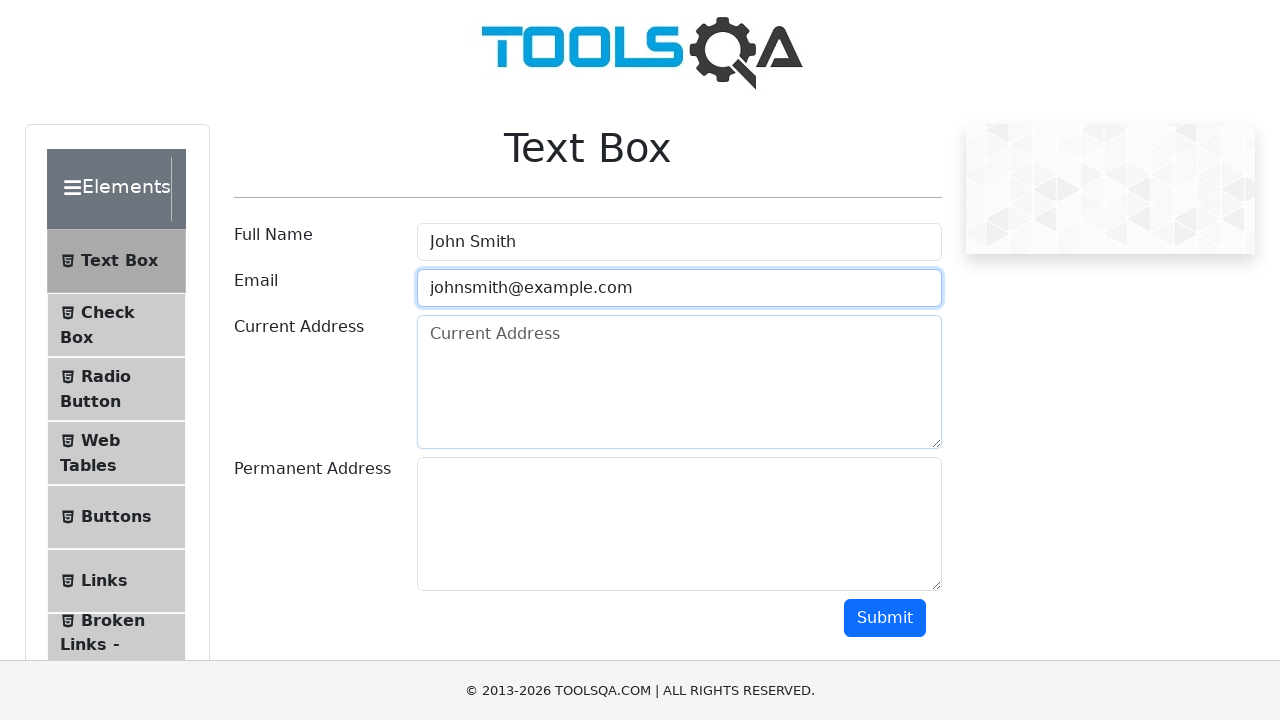

Typed current address '123 Main Street, Springfield, IL 62701'
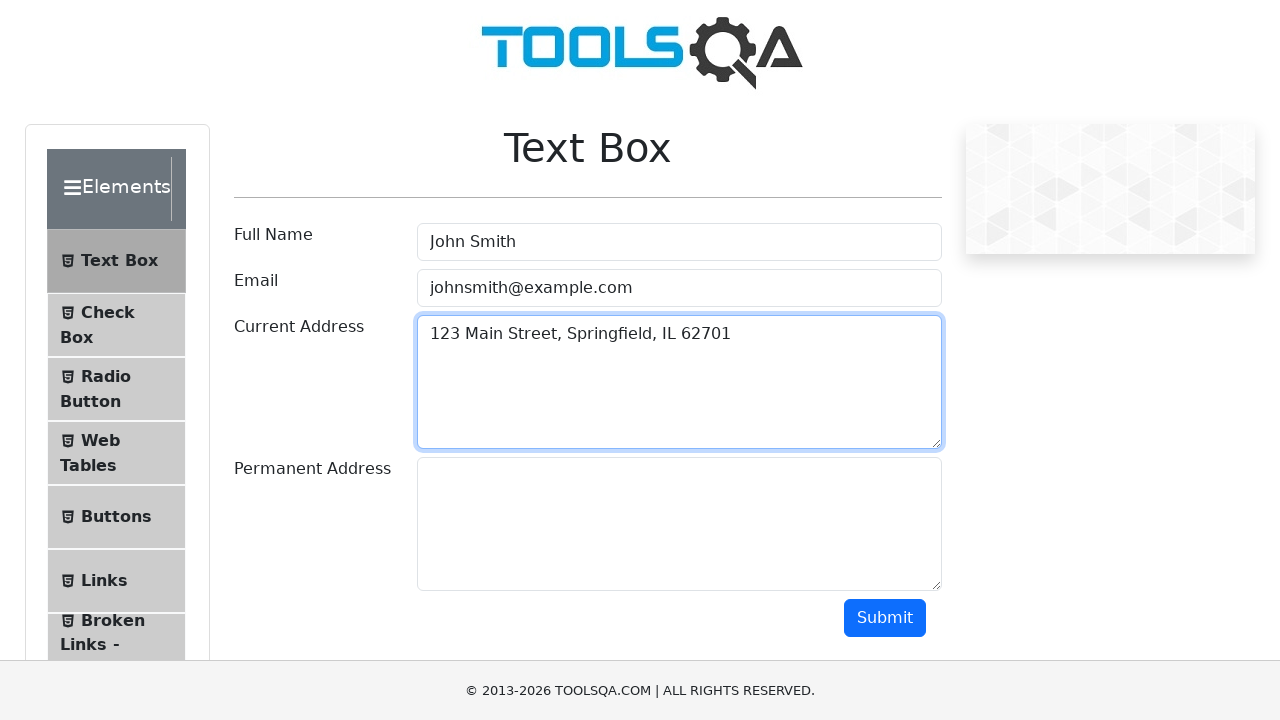

Selected all text in current address field using Ctrl+A
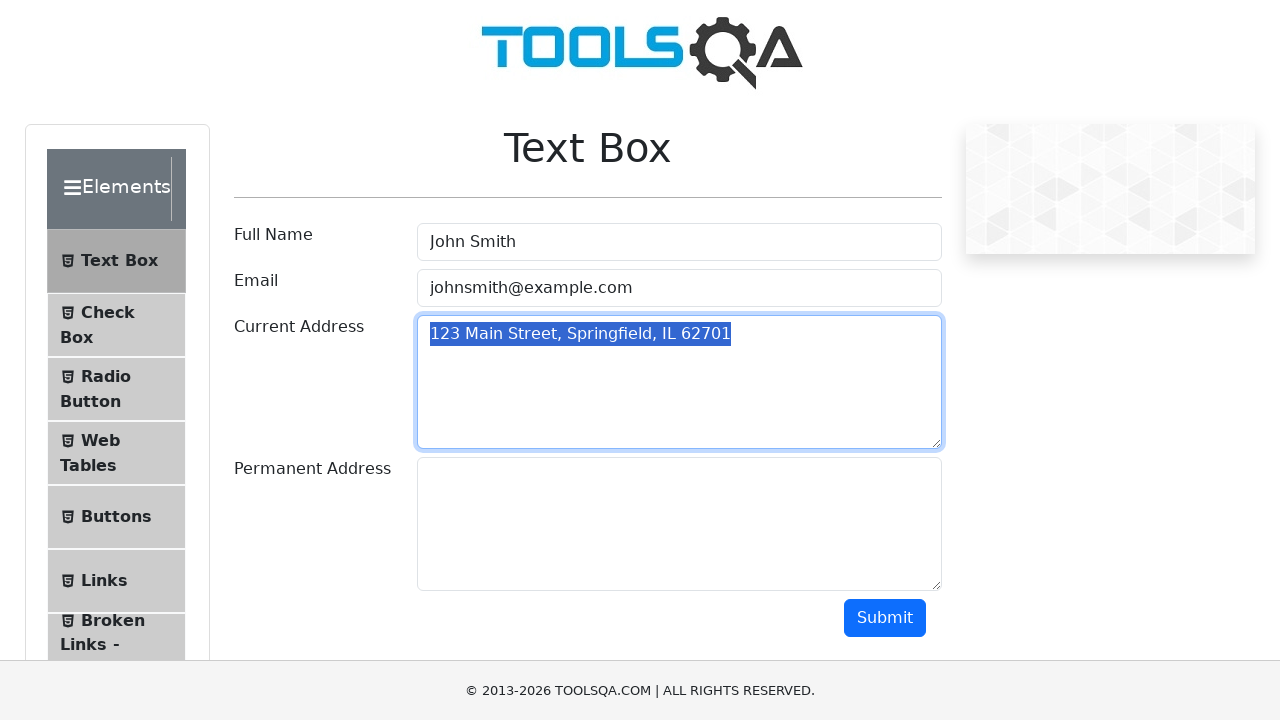

Copied current address text using Ctrl+C
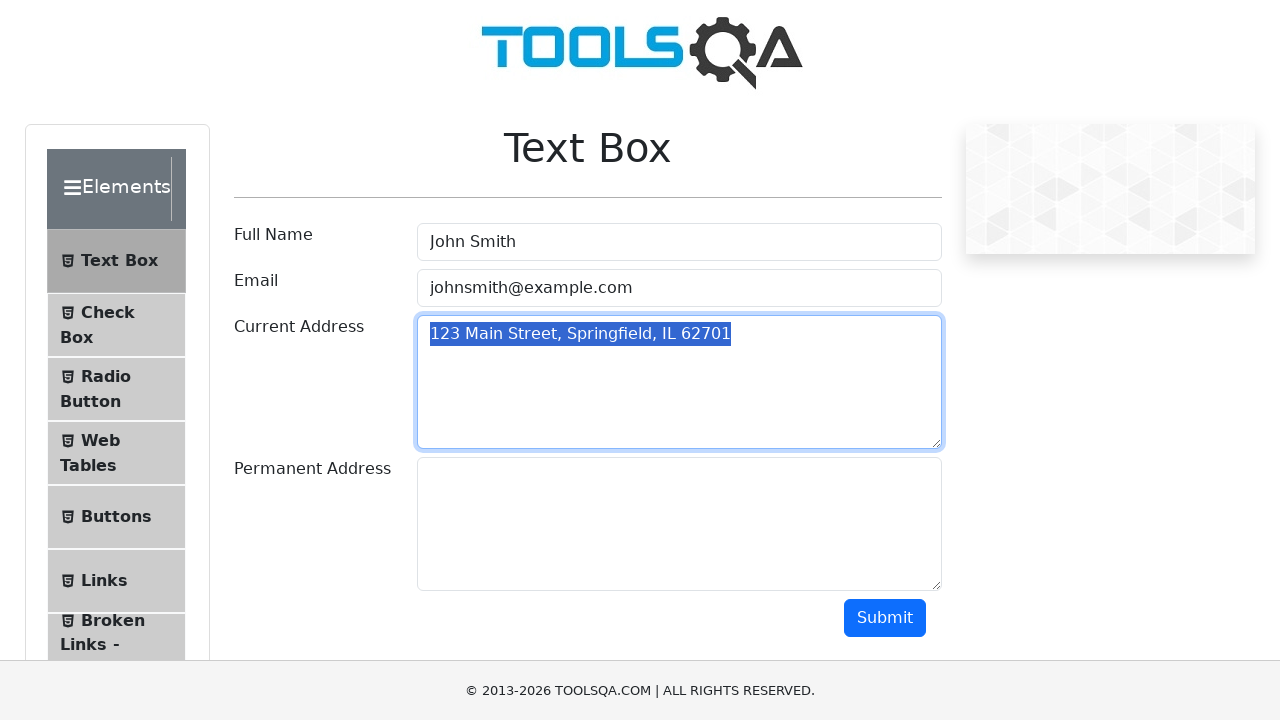

Pressed Tab to navigate to permanent address field
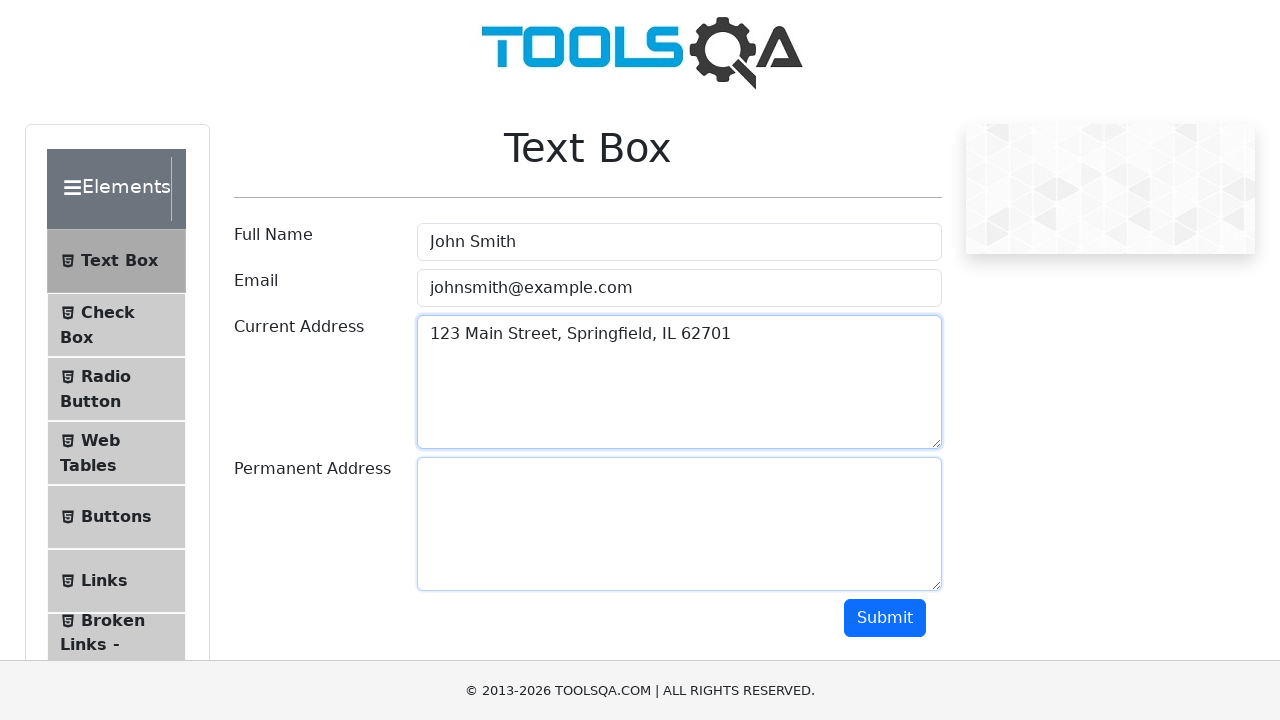

Pasted copied address text using Ctrl+V
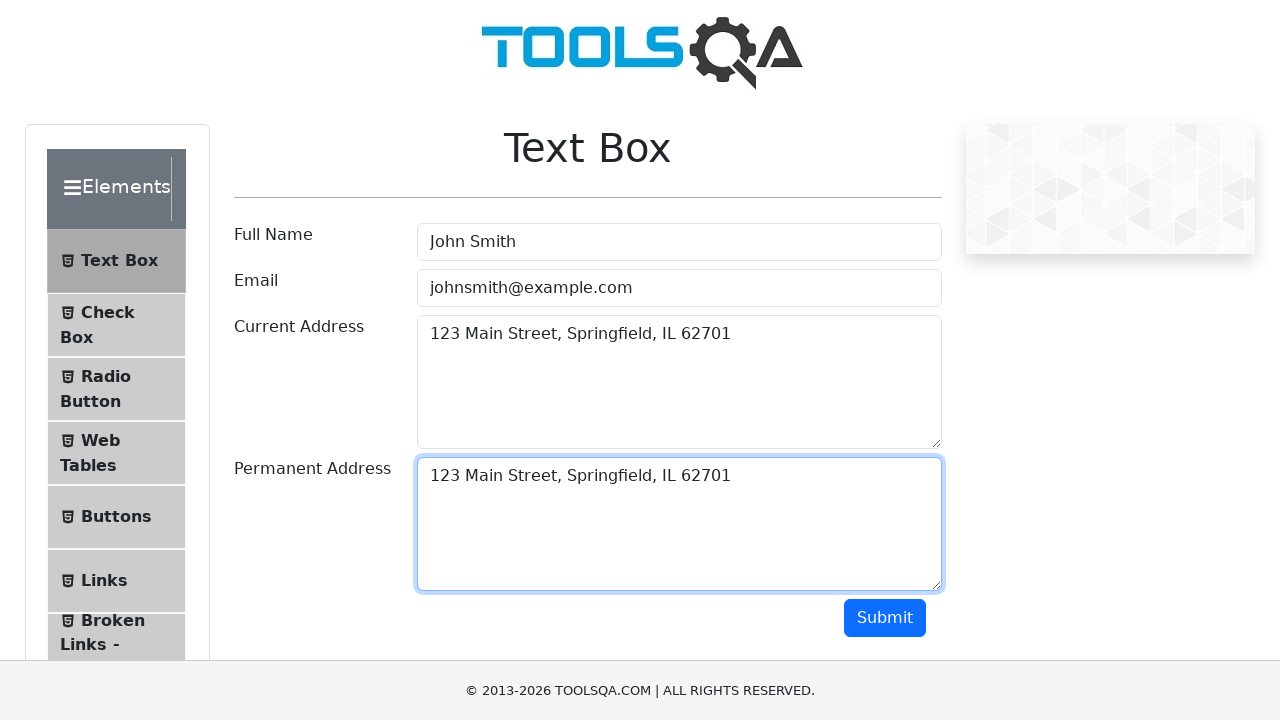

Pressed Tab to navigate to submit button
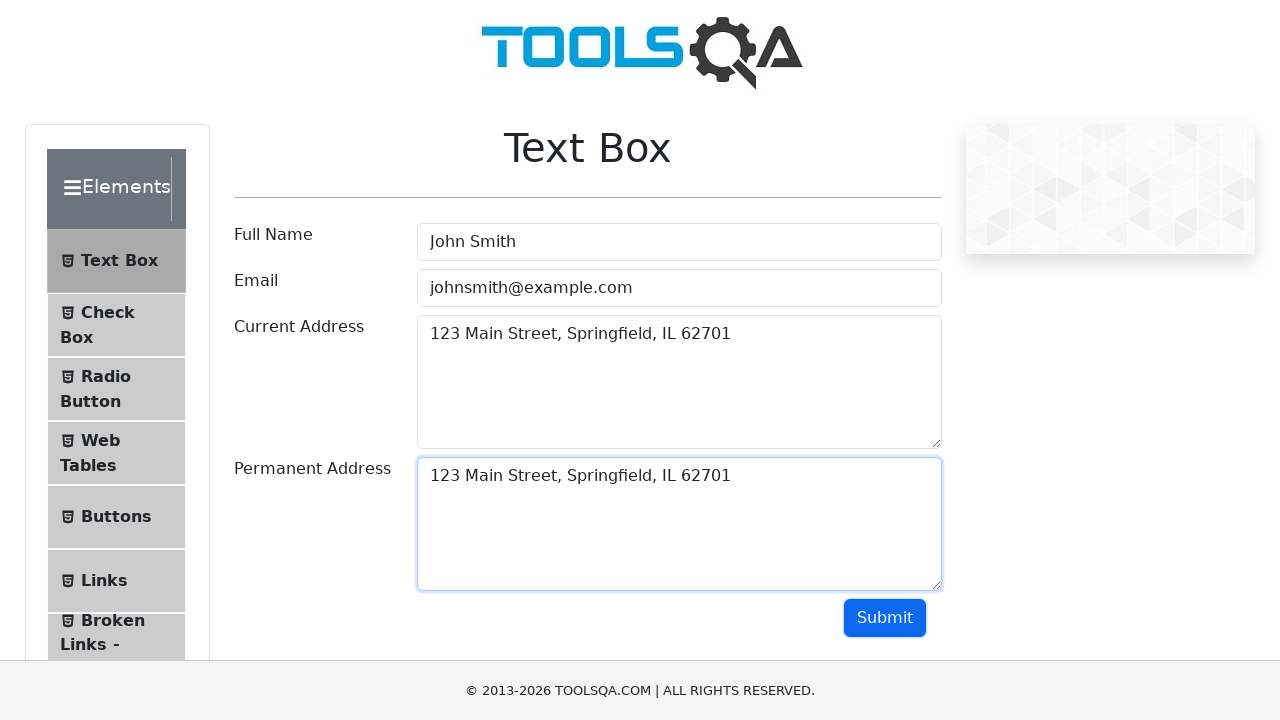

Pressed Enter to submit the form
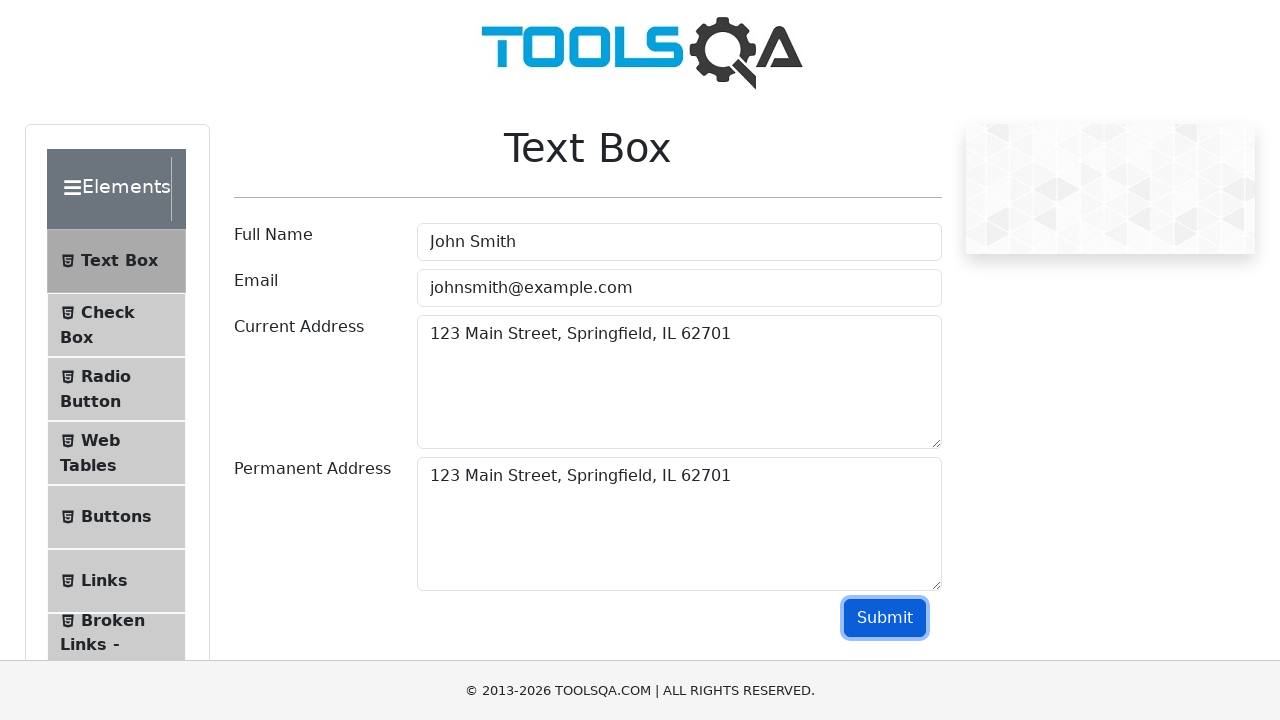

Submit button is visible and form submission completed
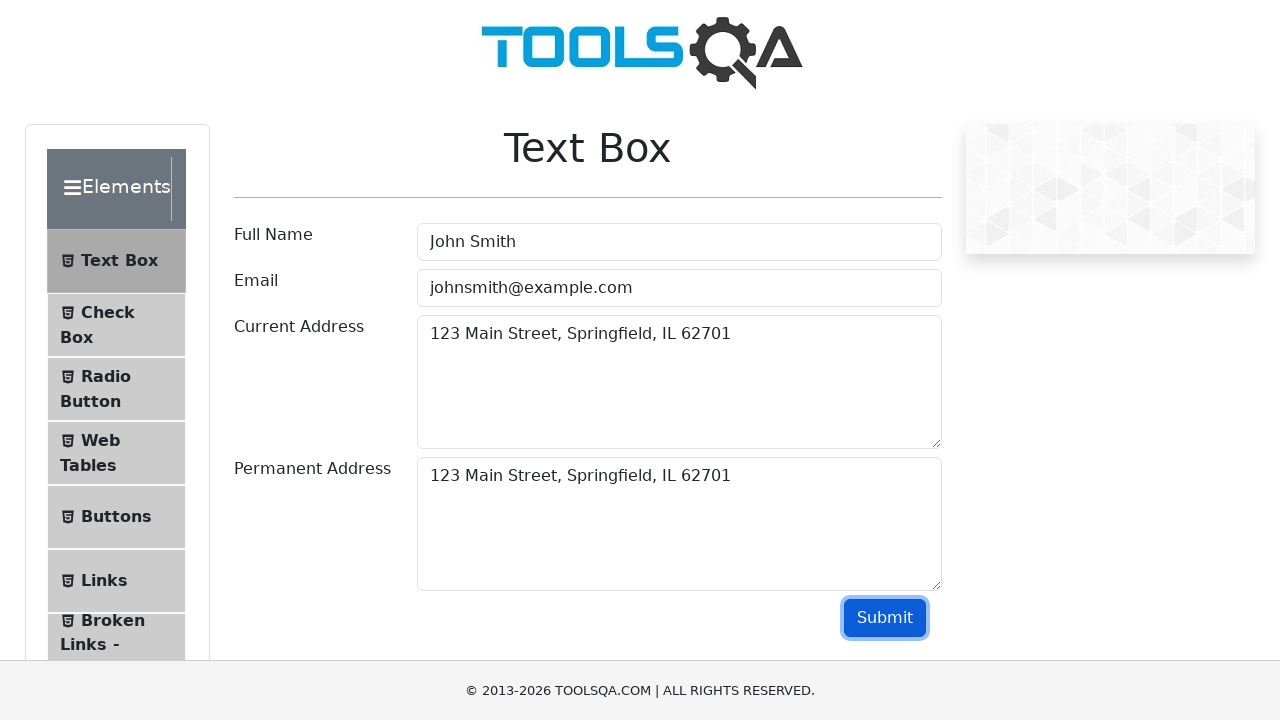

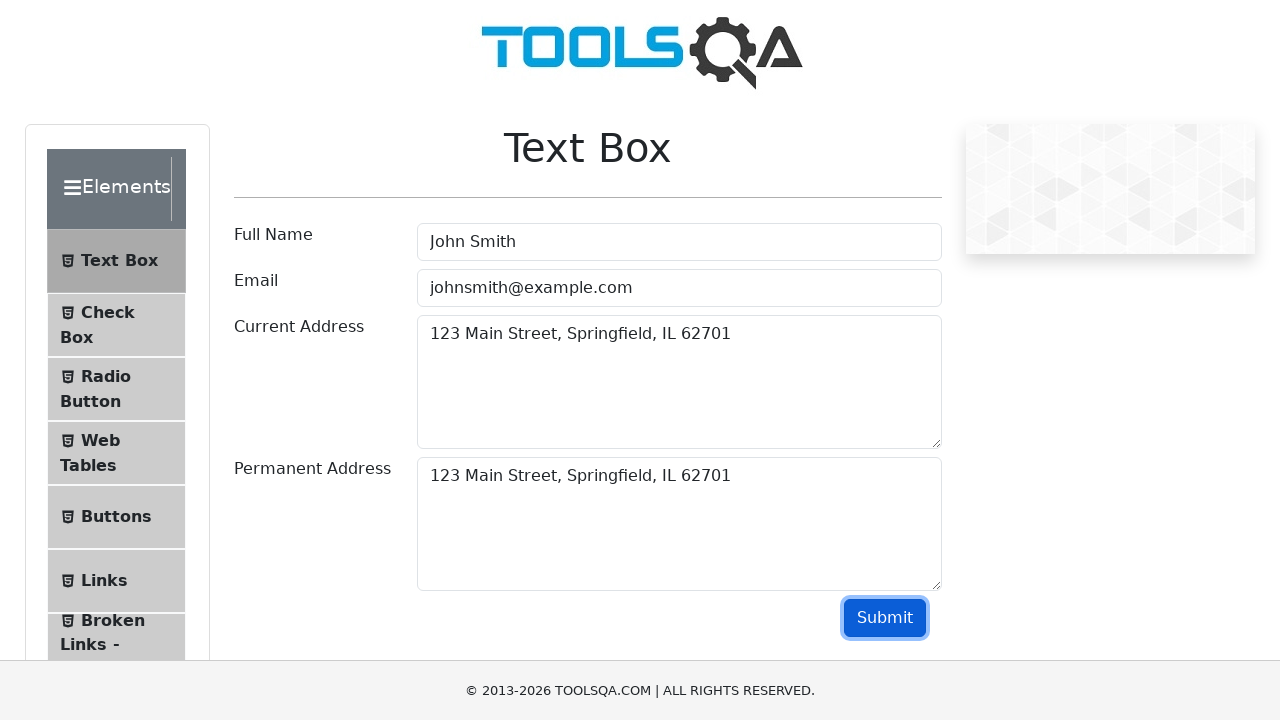